Tests the complete purchase flow on an e-commerce demo site by selecting a product (HTC One M9), adding it to cart, and completing checkout with customer details.

Starting URL: https://www.demoblaze.com/index.html

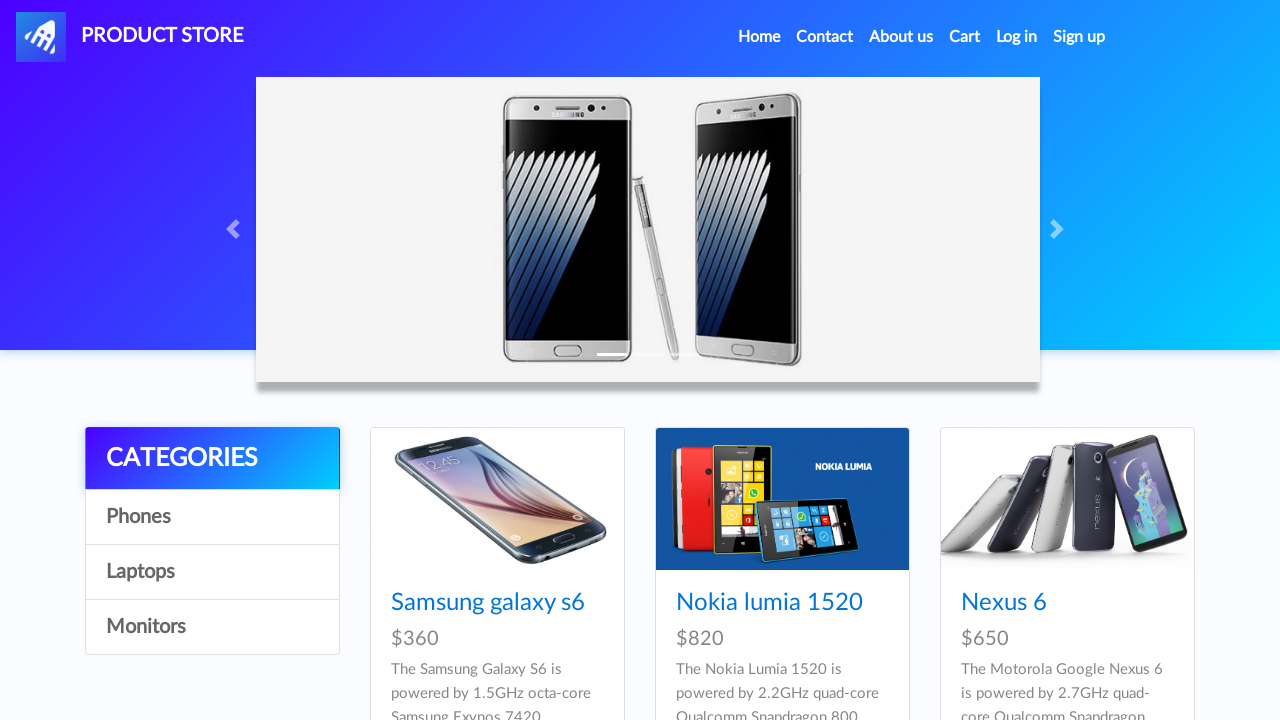

Waited for HTC One M9 product link to be visible
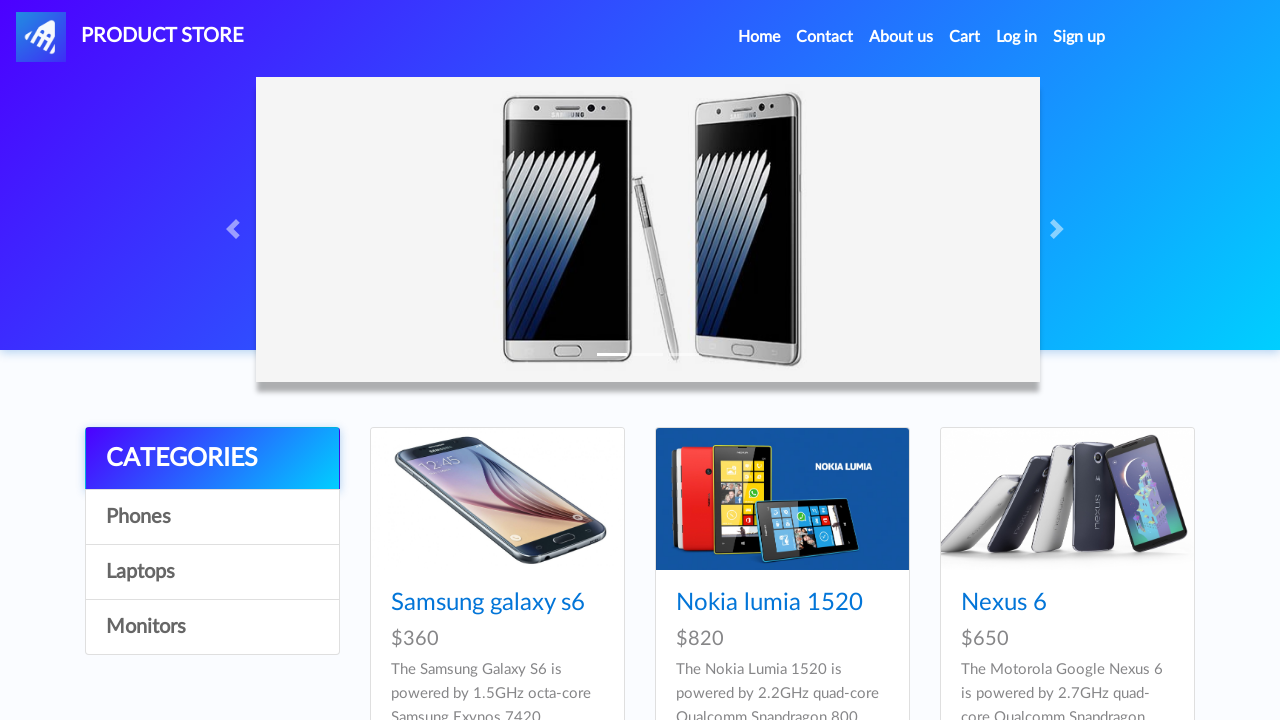

Clicked on HTC One M9 product at (461, 361) on div#tbodyid>div:nth-of-type(7) div.card-block a
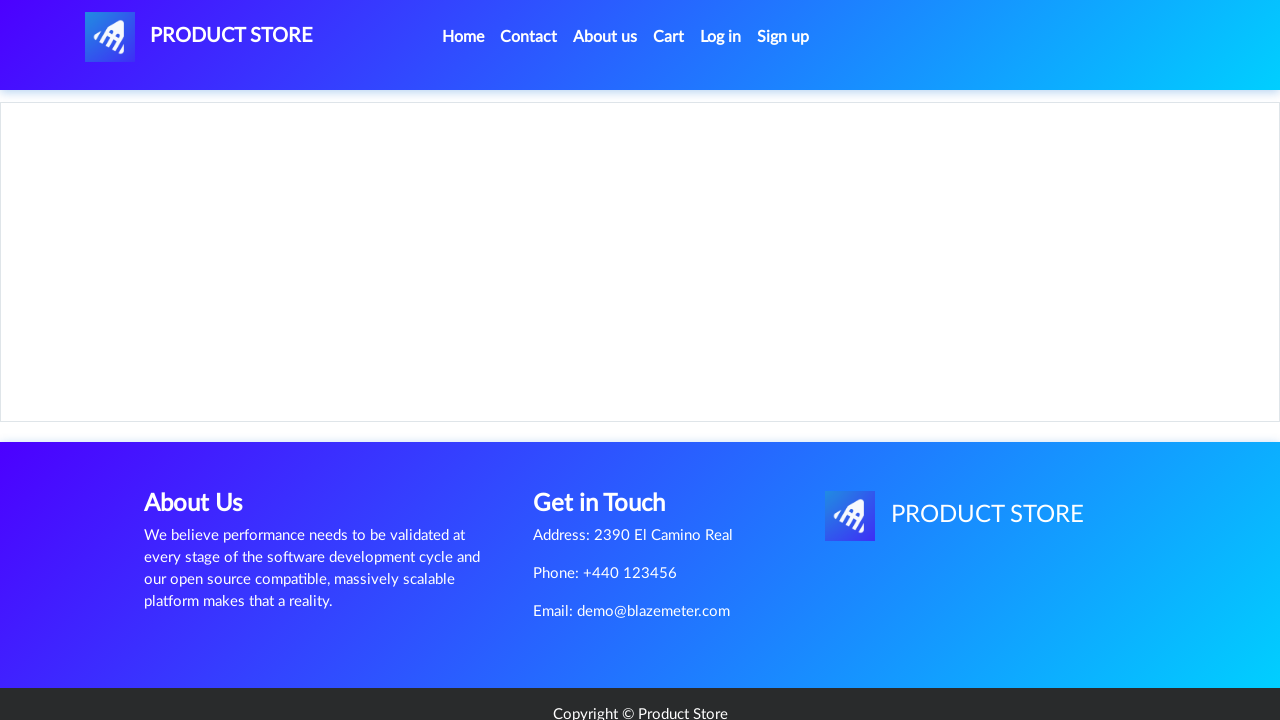

Product details page loaded
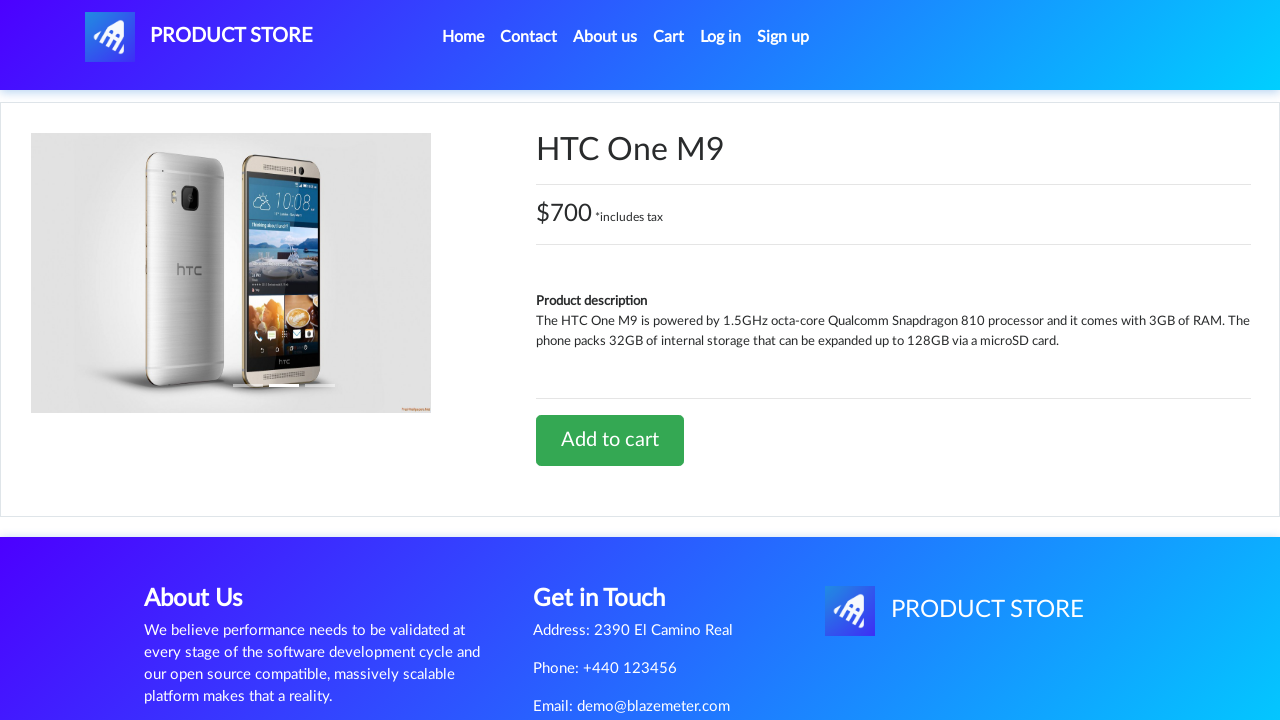

Clicked 'Add to Cart' button at (610, 440) on div#tbodyid>div:last-of-type a
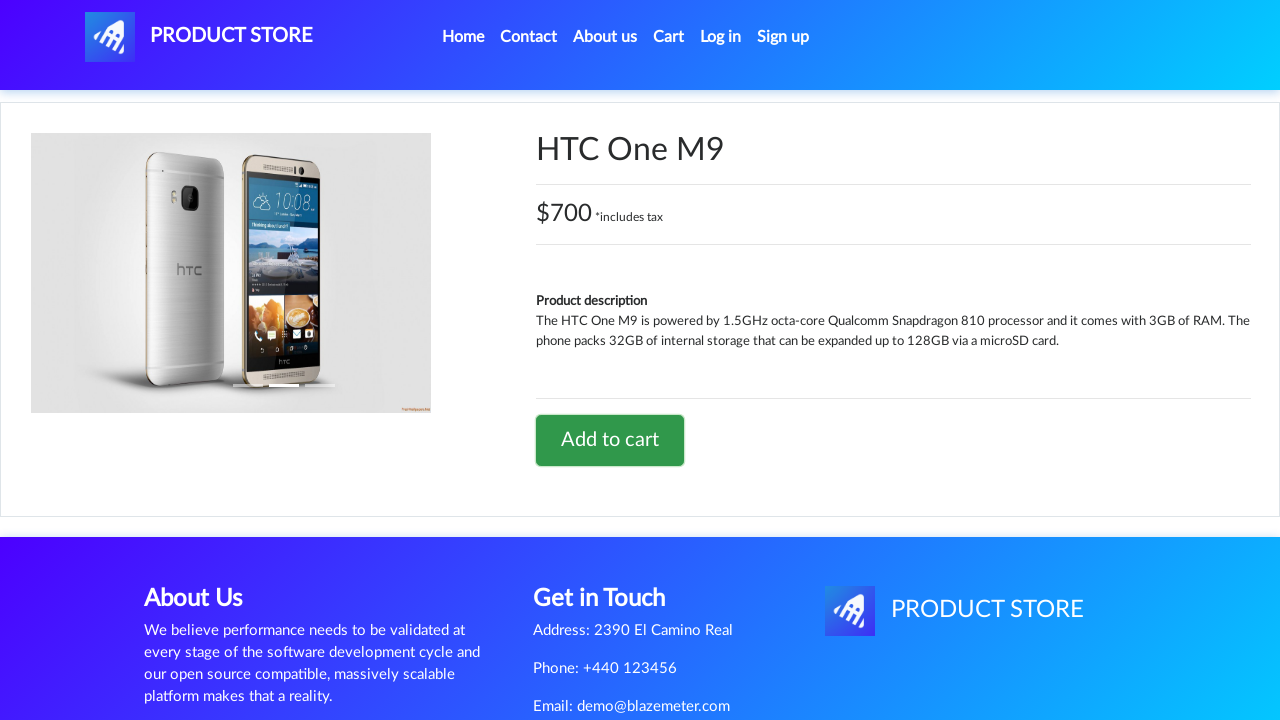

Set up alert dialog handler to accept confirmations
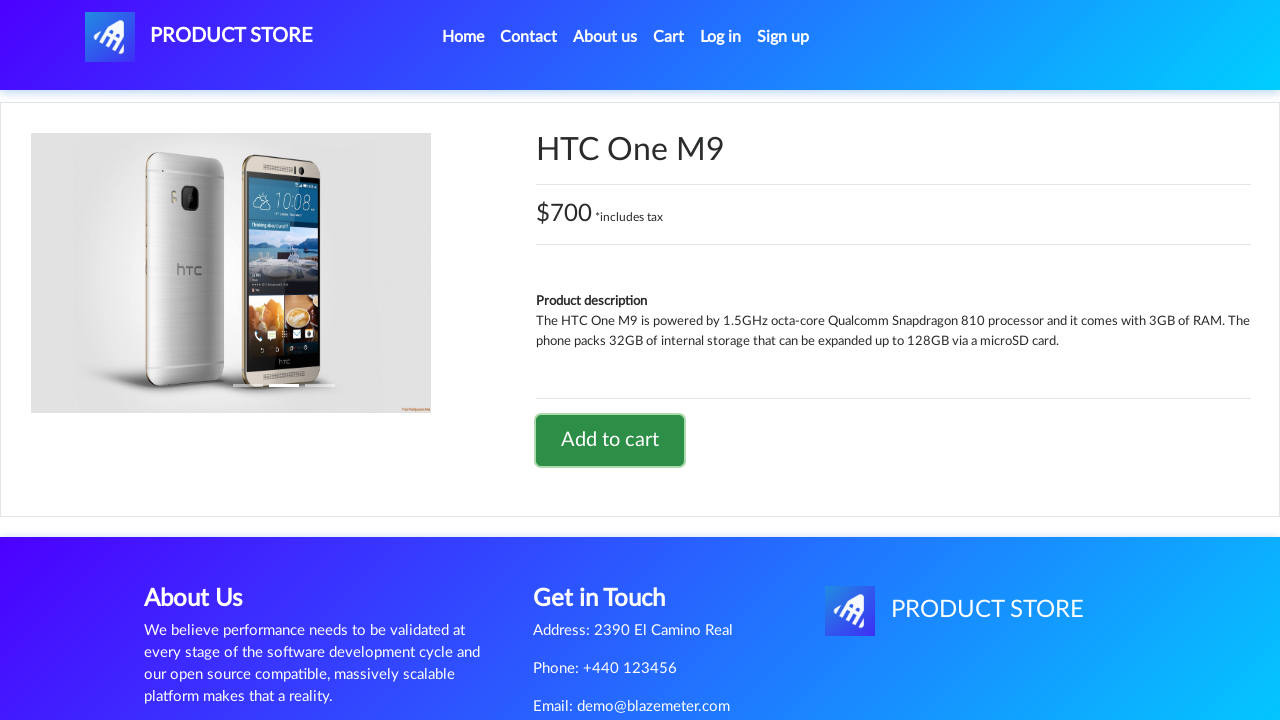

Waited for navigation bar items to load
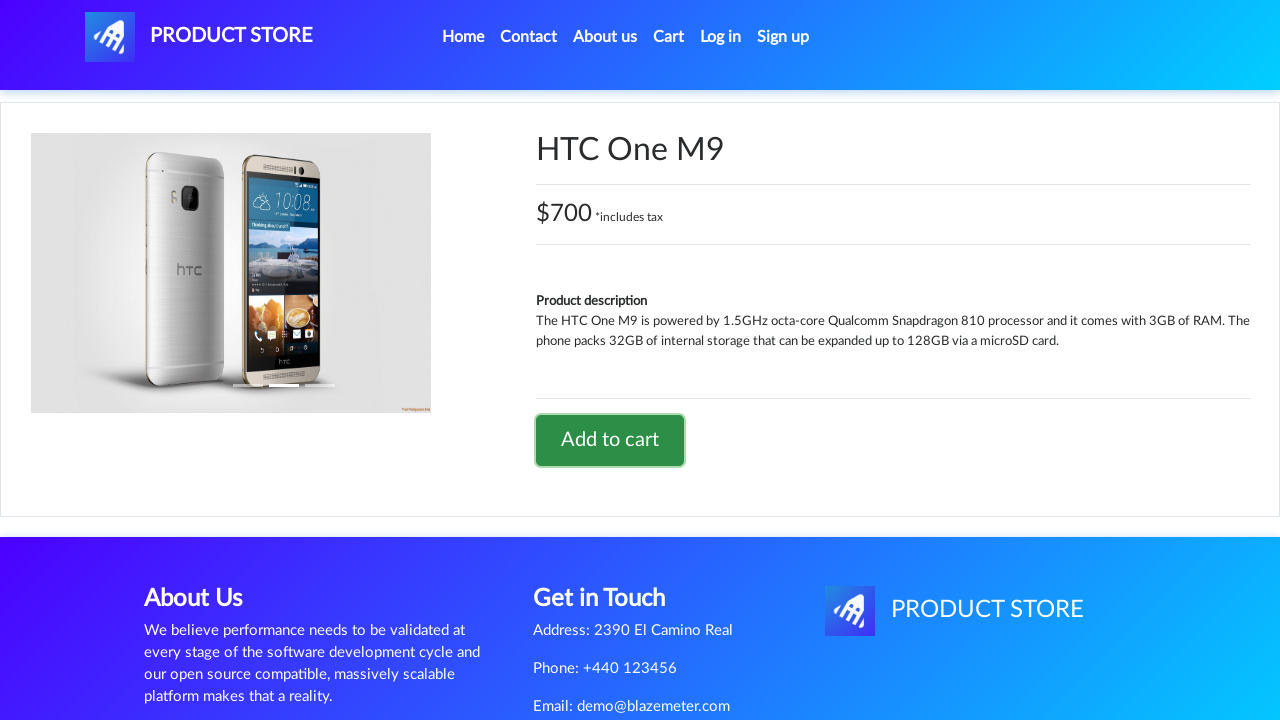

Clicked on Cart navigation link
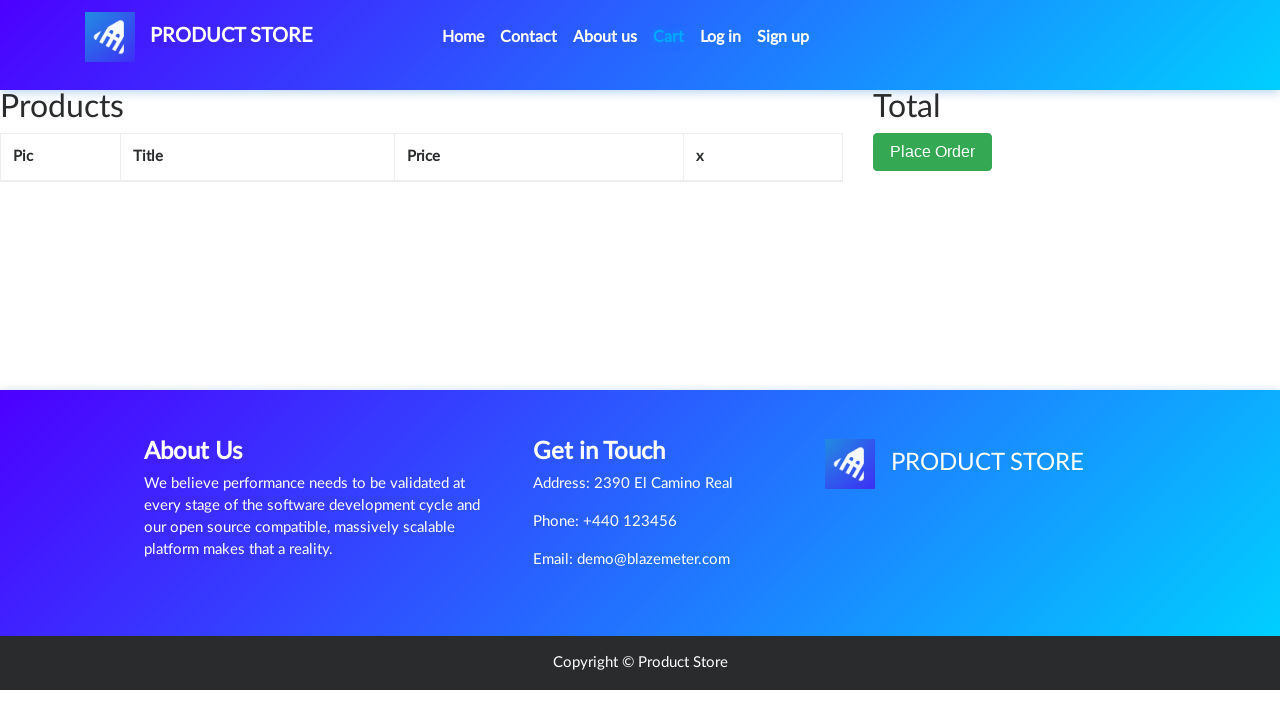

Waited for cart items to load
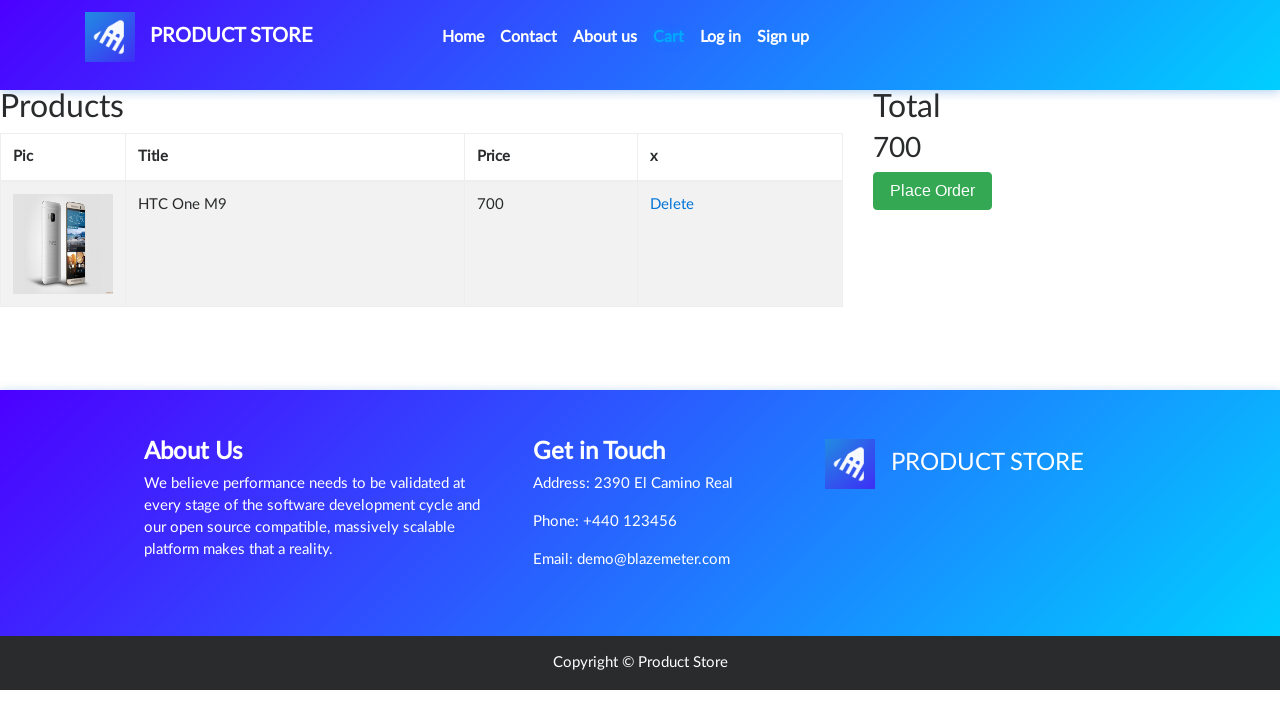

Waited for Place Order button to be visible
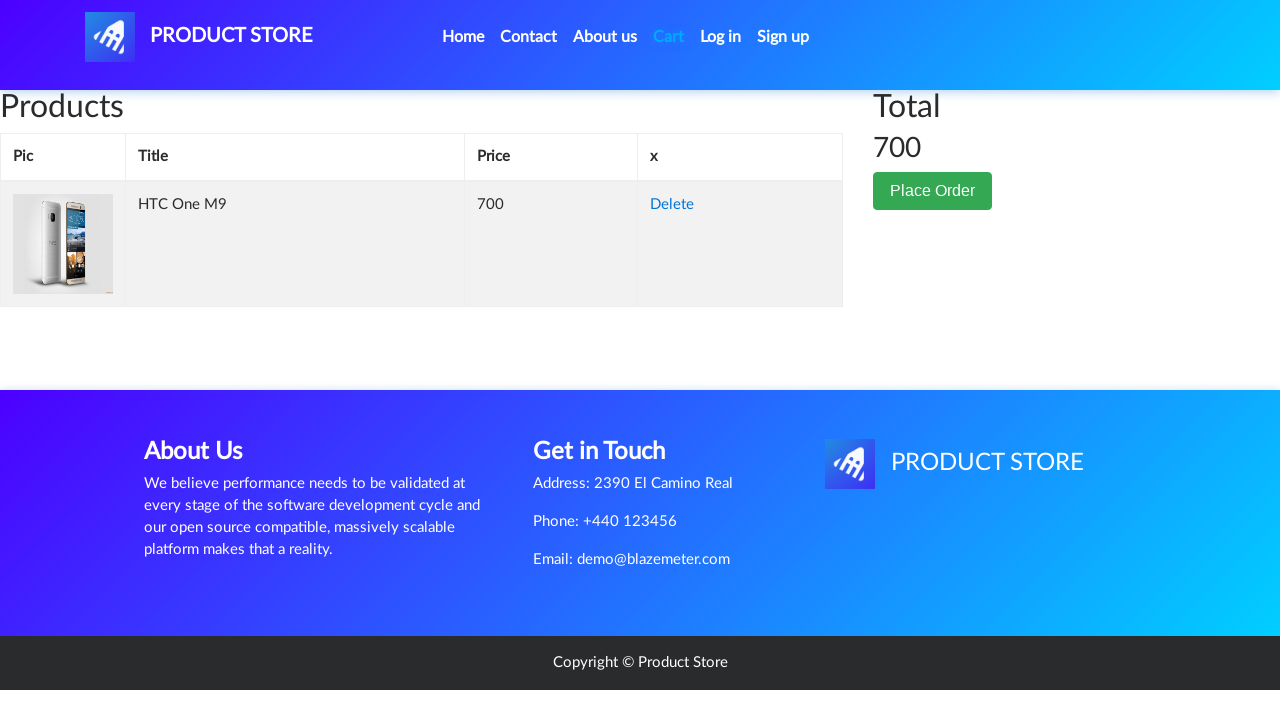

Clicked 'Place Order' button at (933, 191) on div.col-lg-1 button
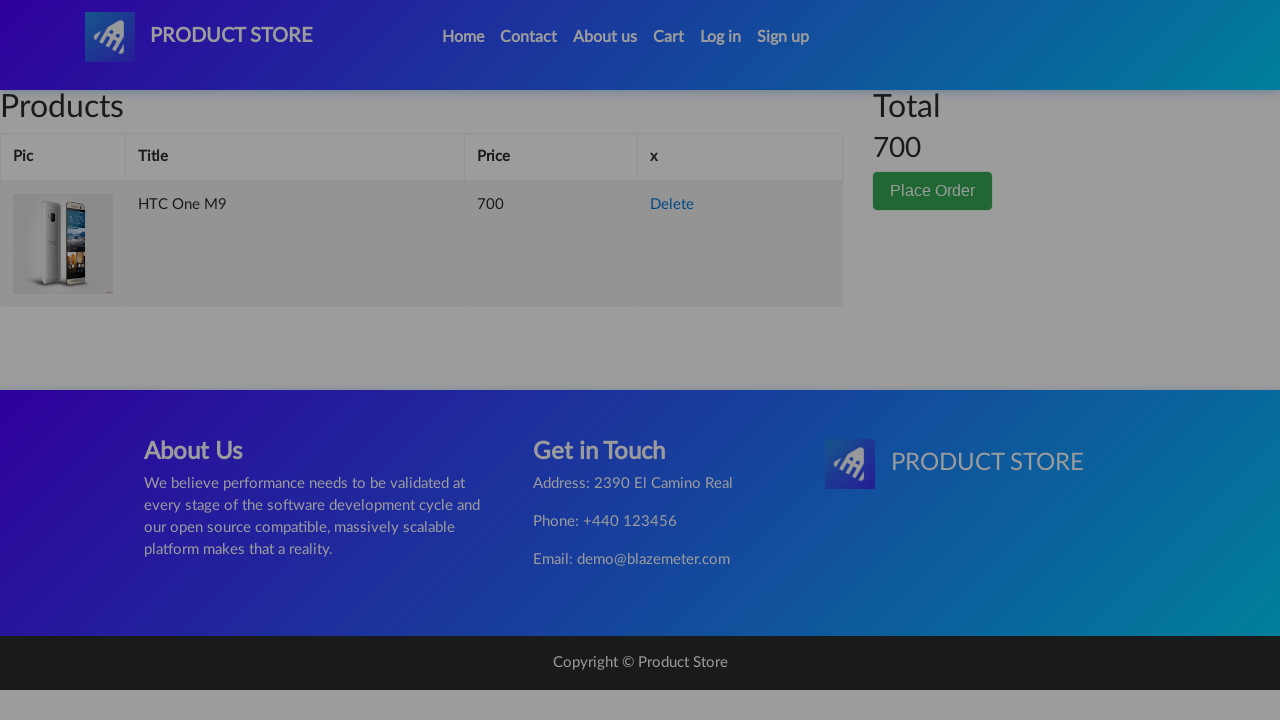

Filled name field with 'Sahib' on input#name
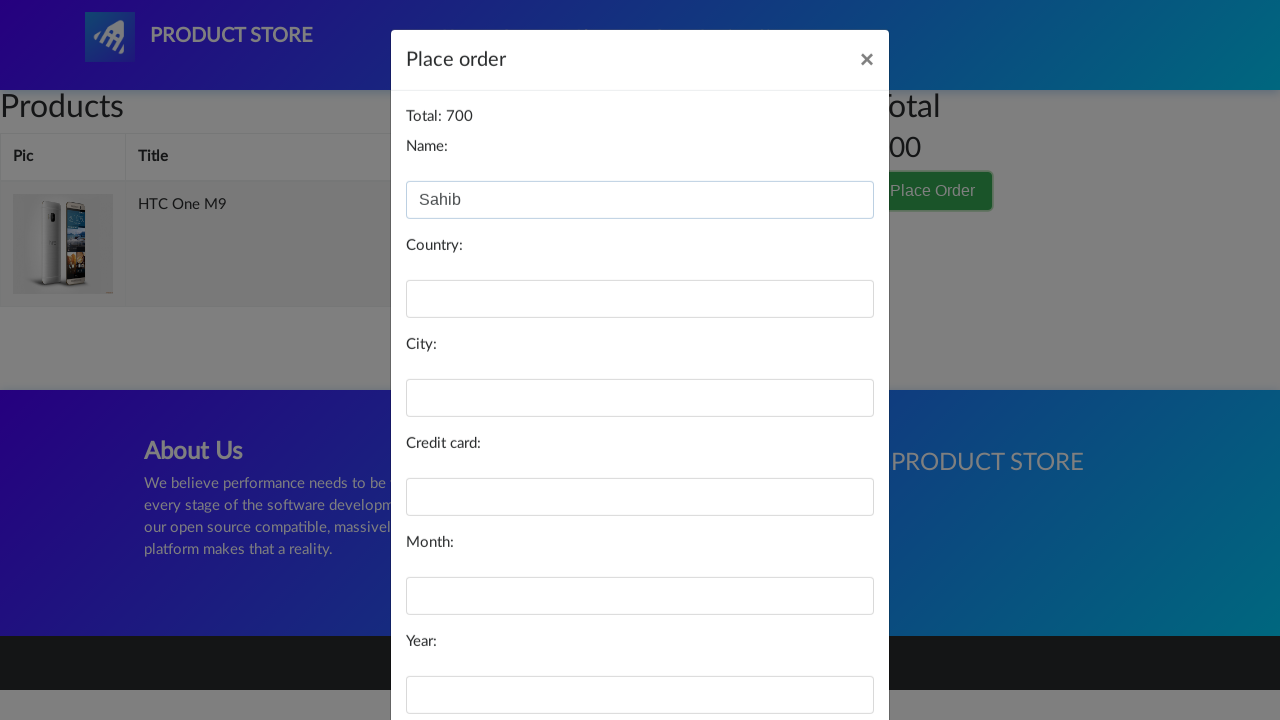

Filled country field with 'Canada' on input#country
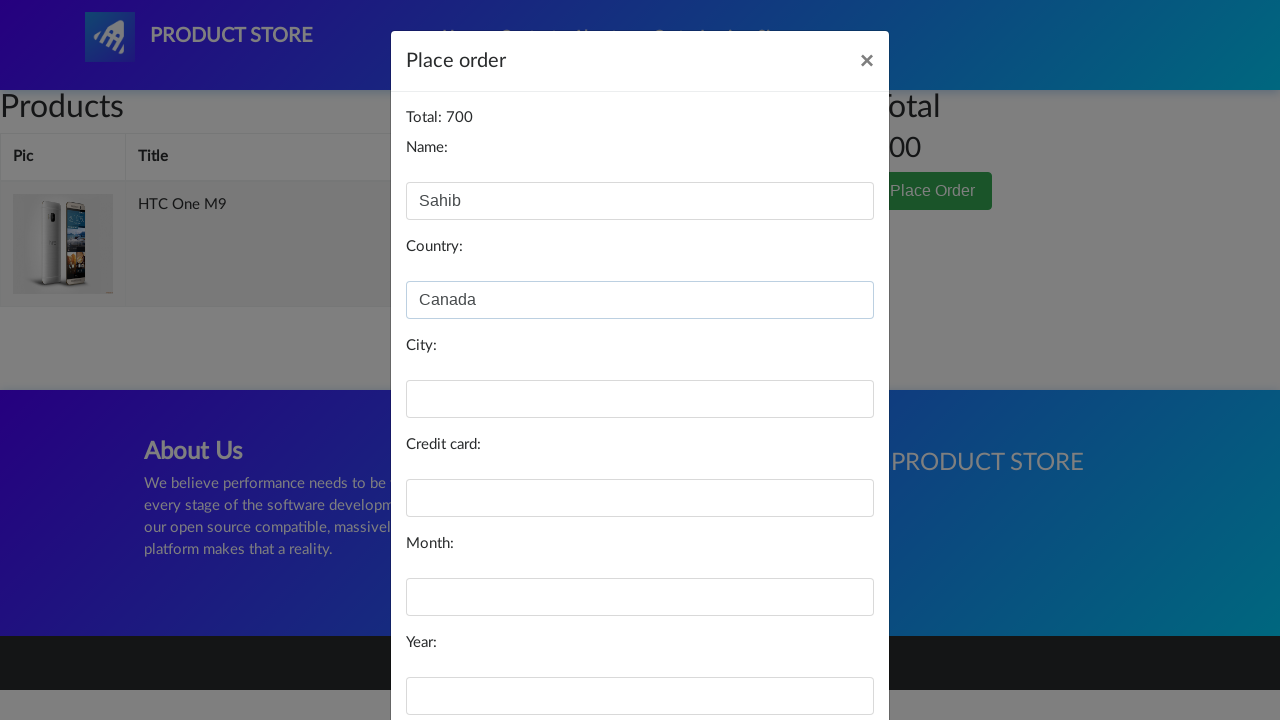

Filled city field with 'Toronto' on input#city
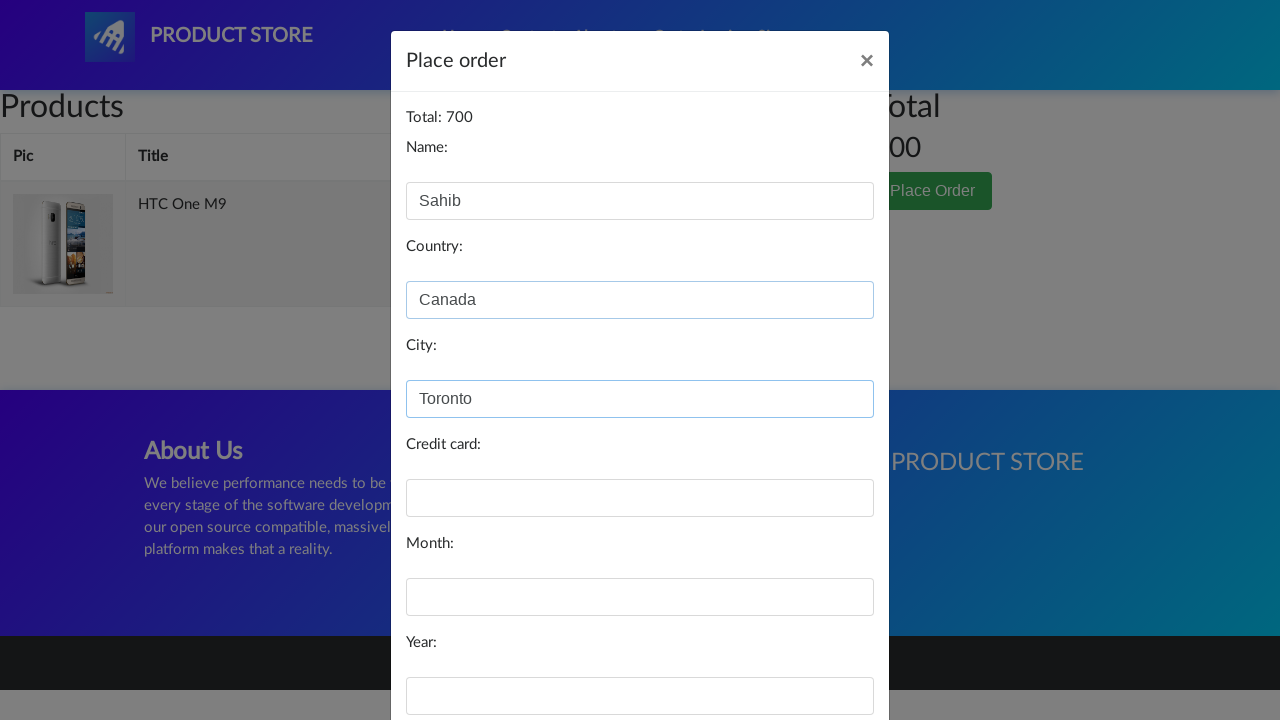

Filled card number field with test card number on input#card
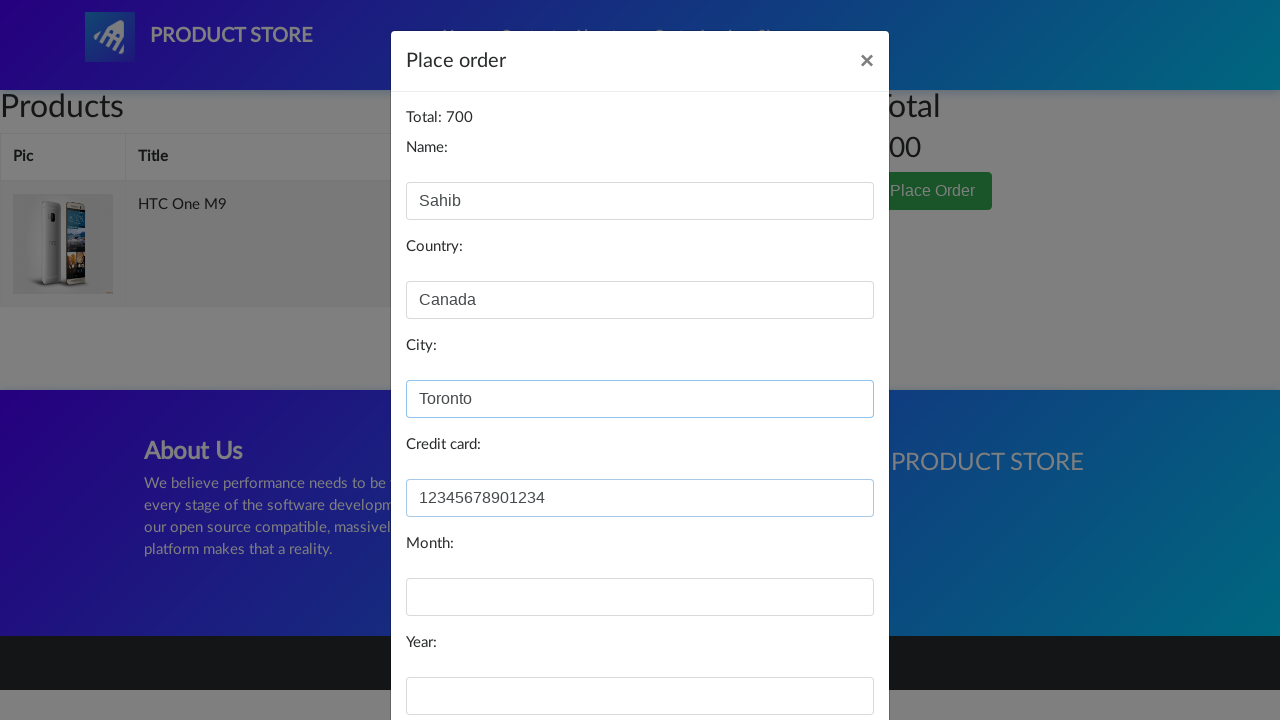

Filled month field with 'December' on input#month
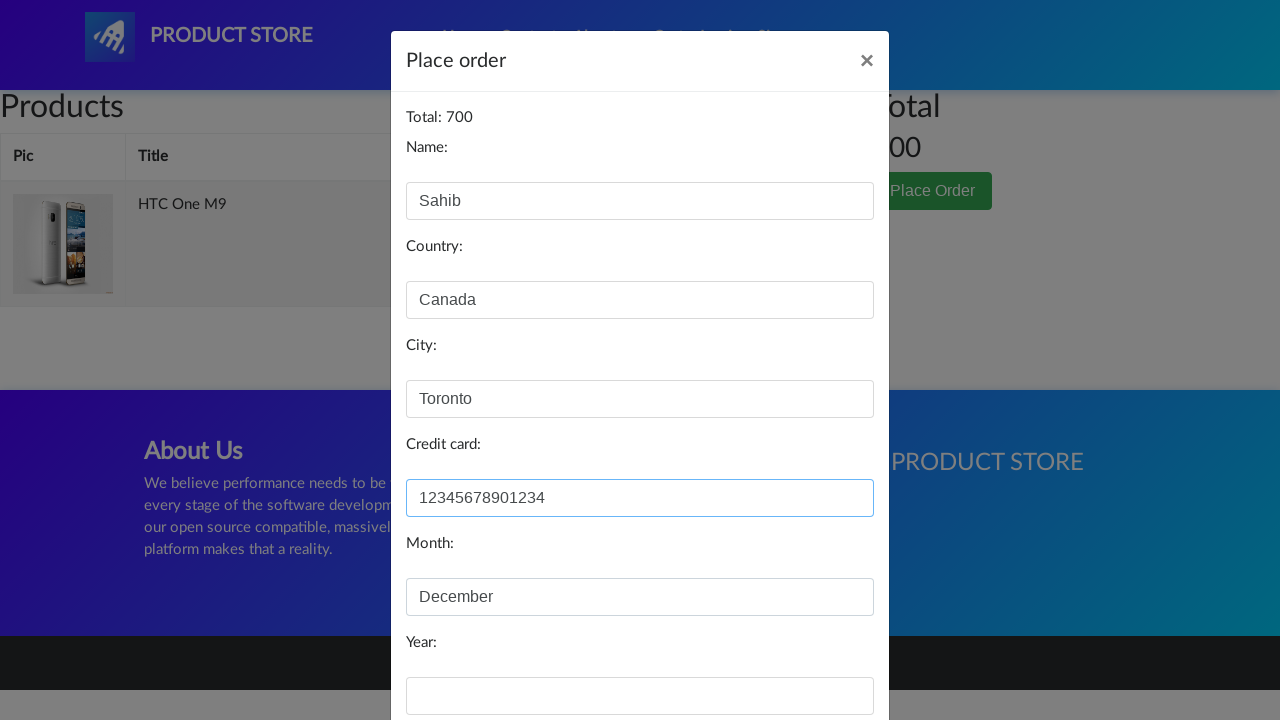

Filled year field with '2022' on input#year
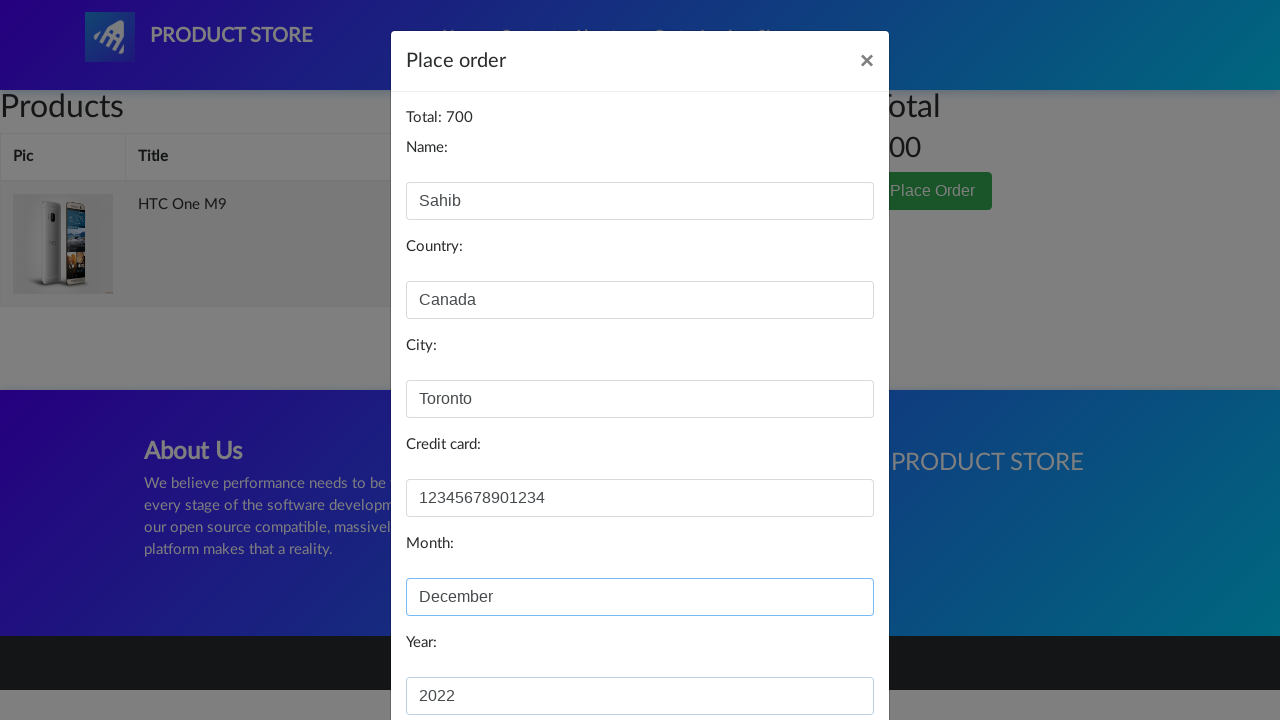

Clicked 'Purchase' button to submit order at (823, 655) on div#orderModal div.modal-footer button:last-of-type
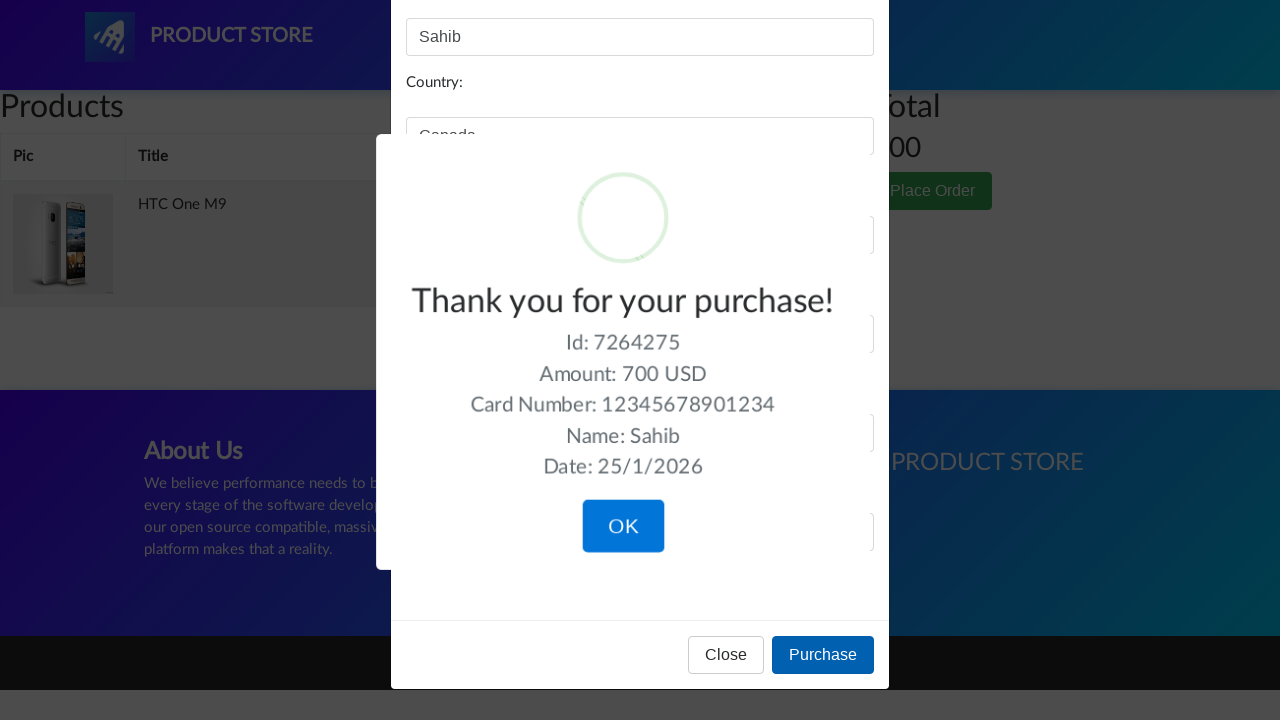

Waited for order confirmation dialog to appear
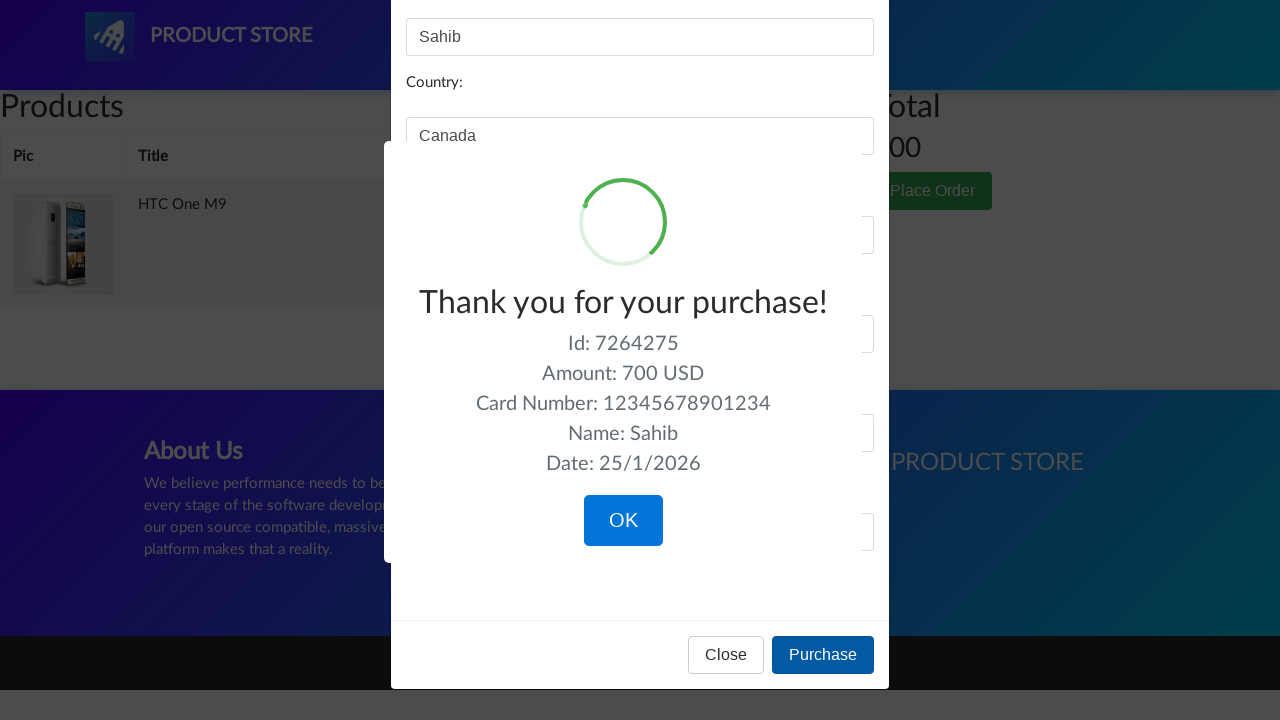

Clicked confirmation button to complete purchase at (623, 521) on button.confirm
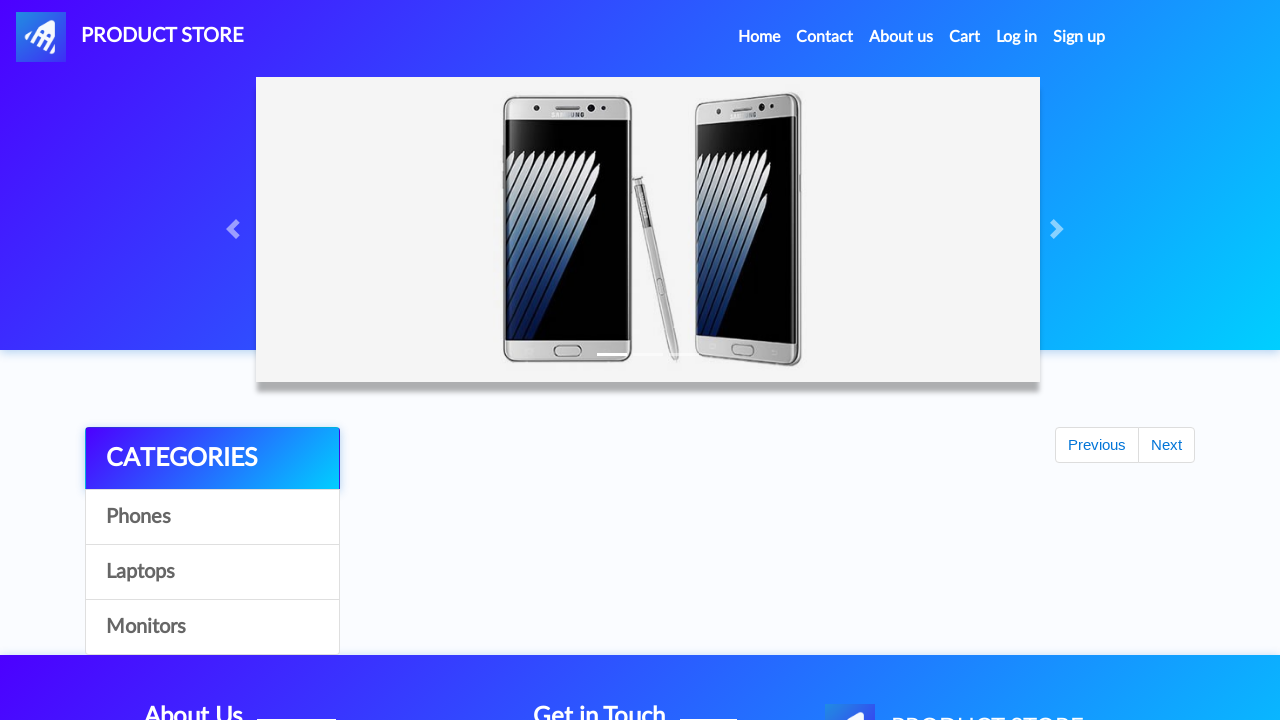

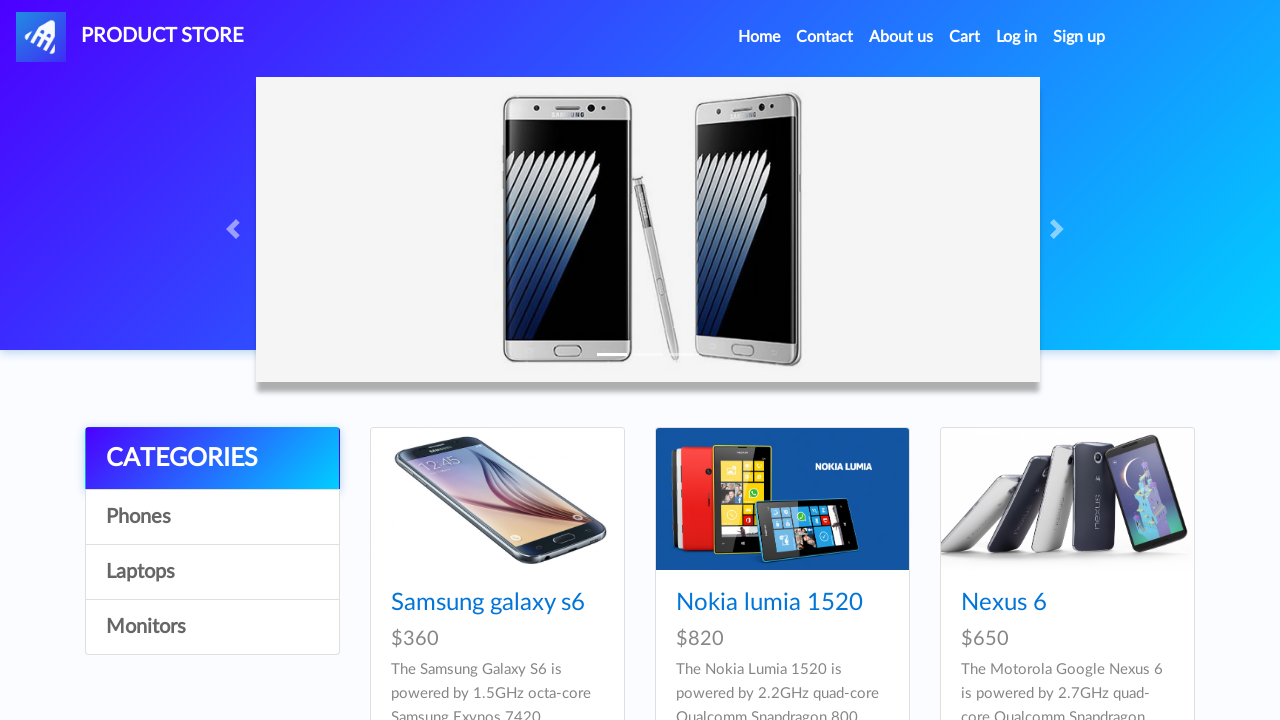